Navigates through multiple pages on the ETS website including the homepage, TOEFL page, products page, and contact page to verify they load correctly.

Starting URL: https://www.ets.org/

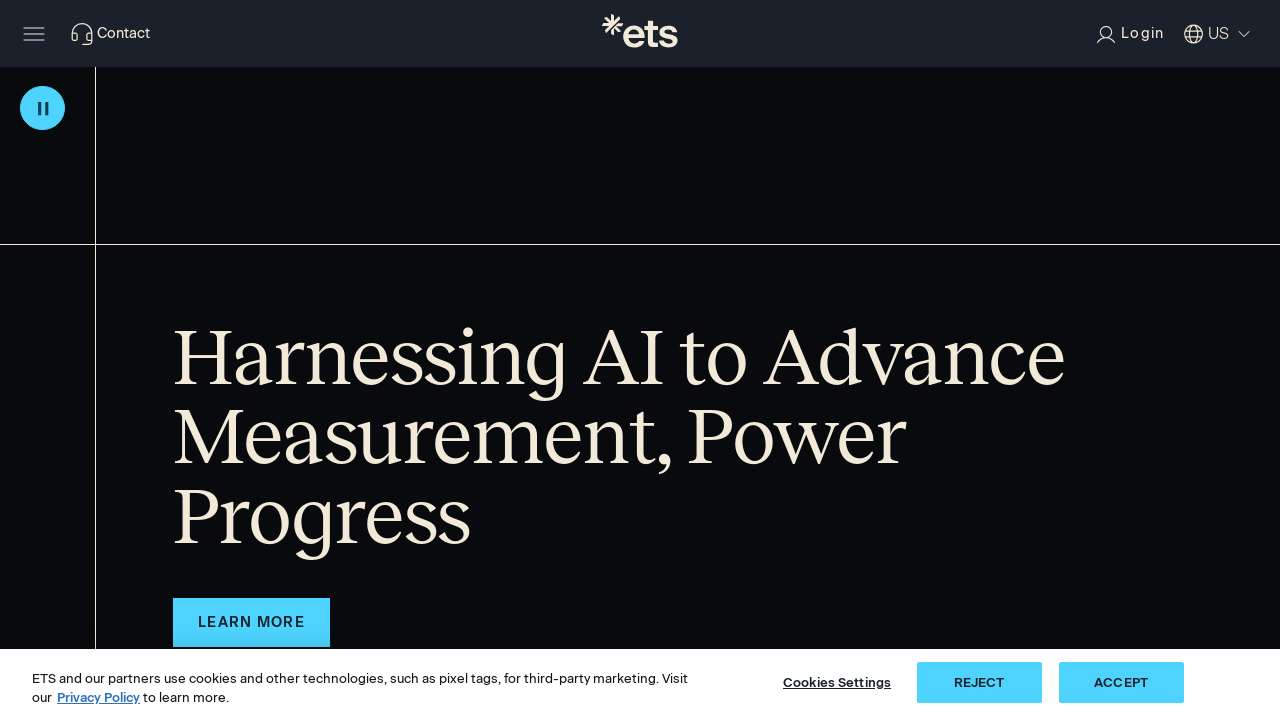

ETS homepage loaded and network idle
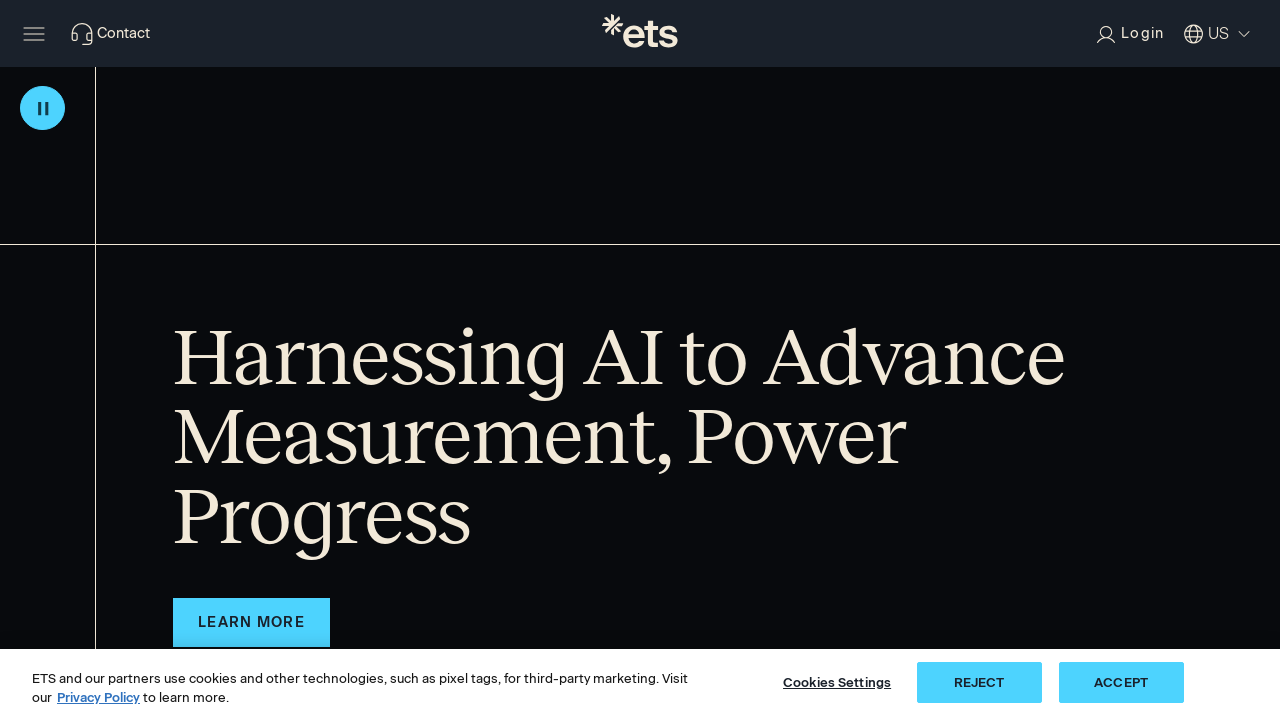

Navigated to TOEFL page
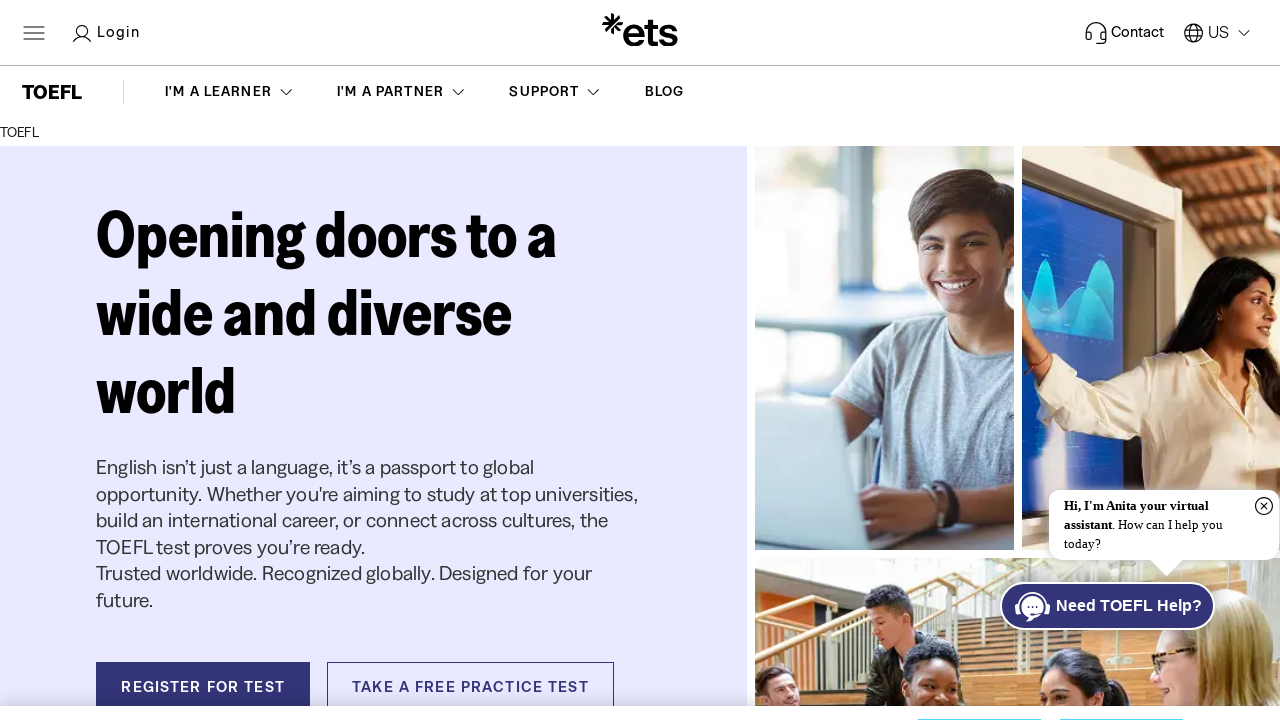

TOEFL page loaded and network idle
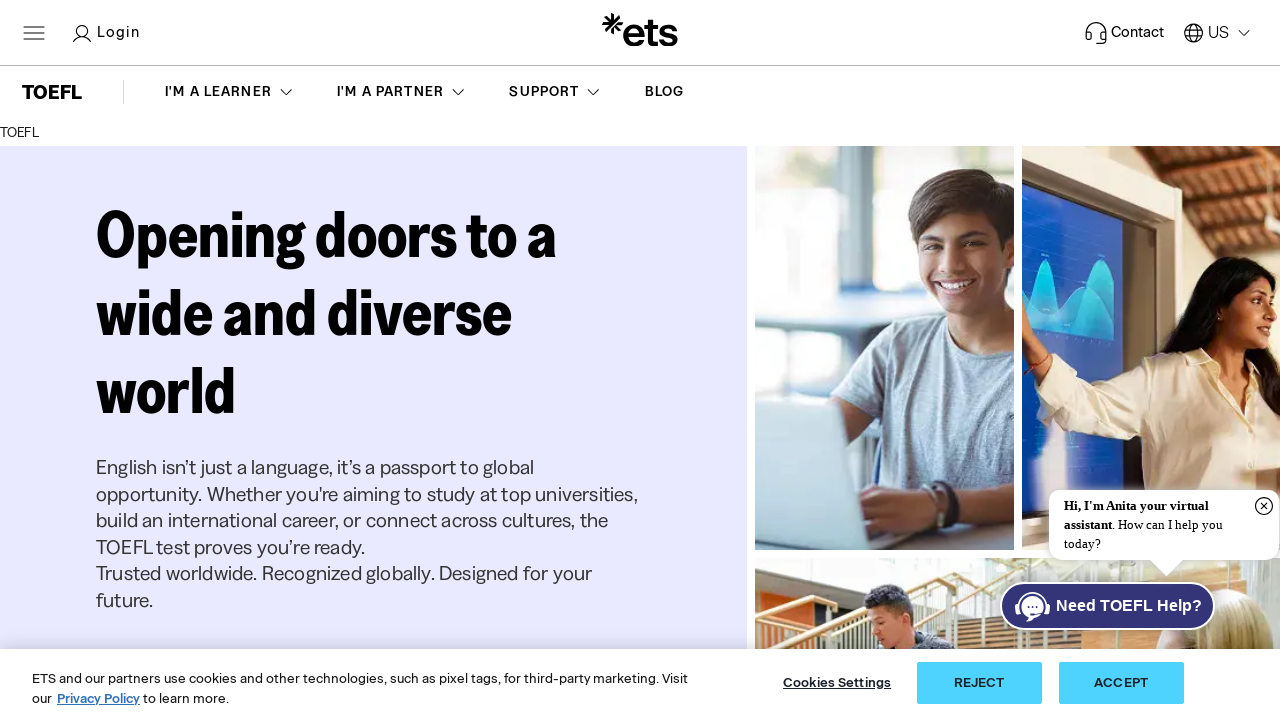

Navigated to products page
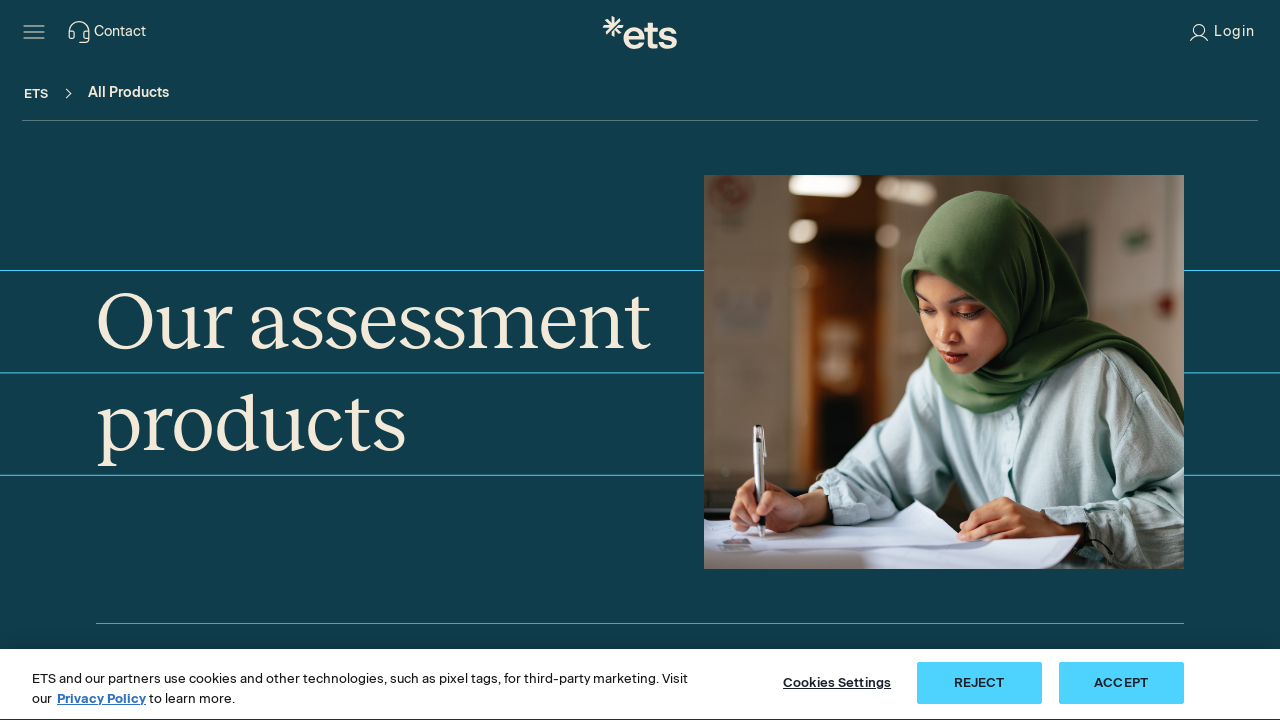

Products page loaded and network idle
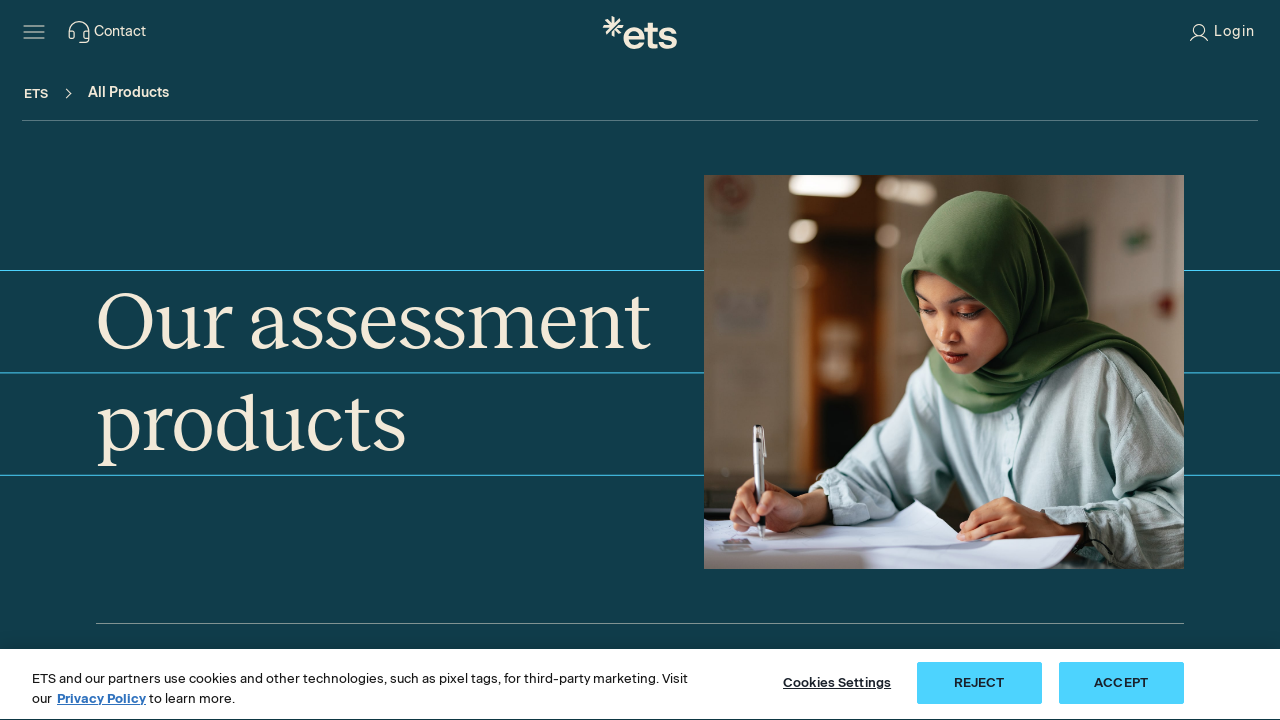

Navigated to contact page
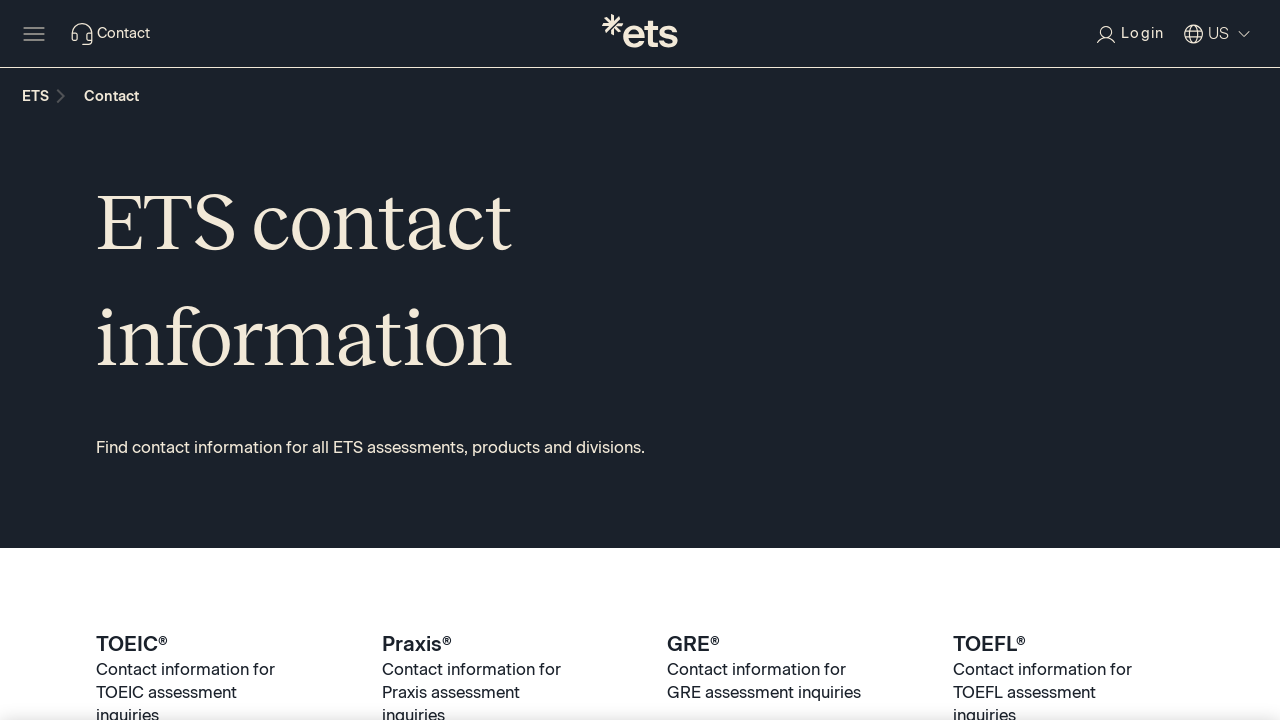

Contact page loaded and network idle
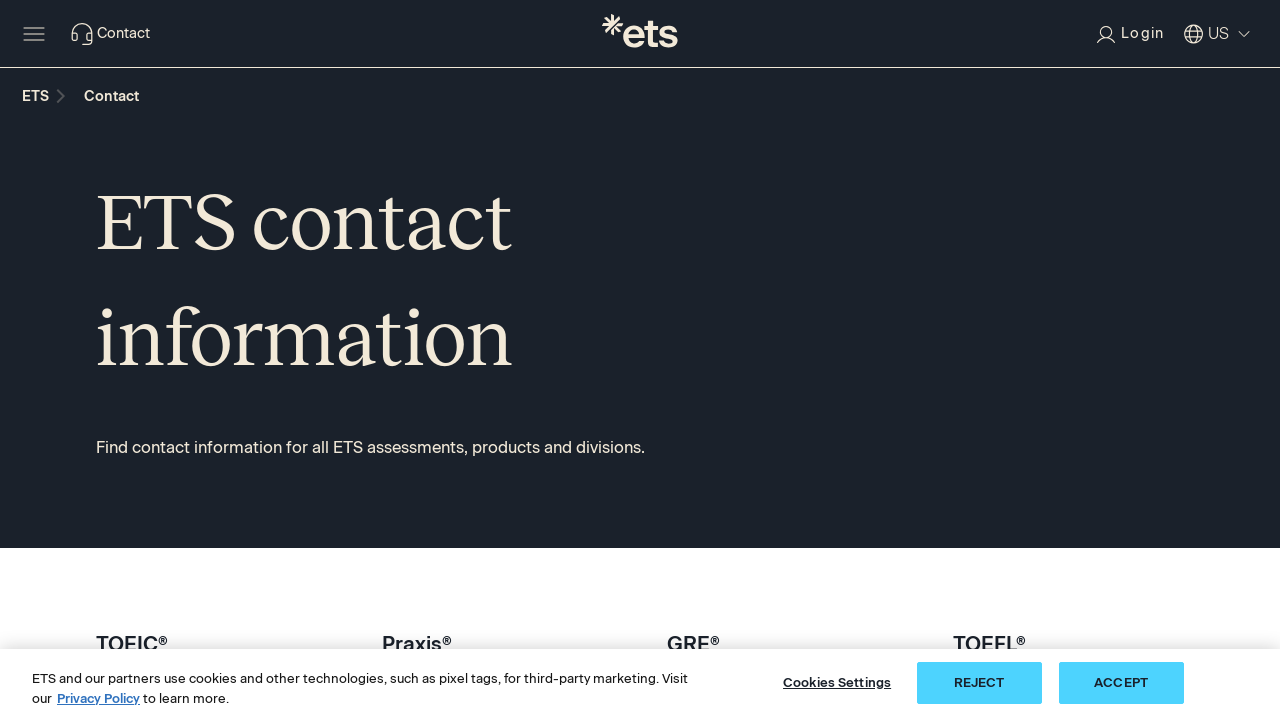

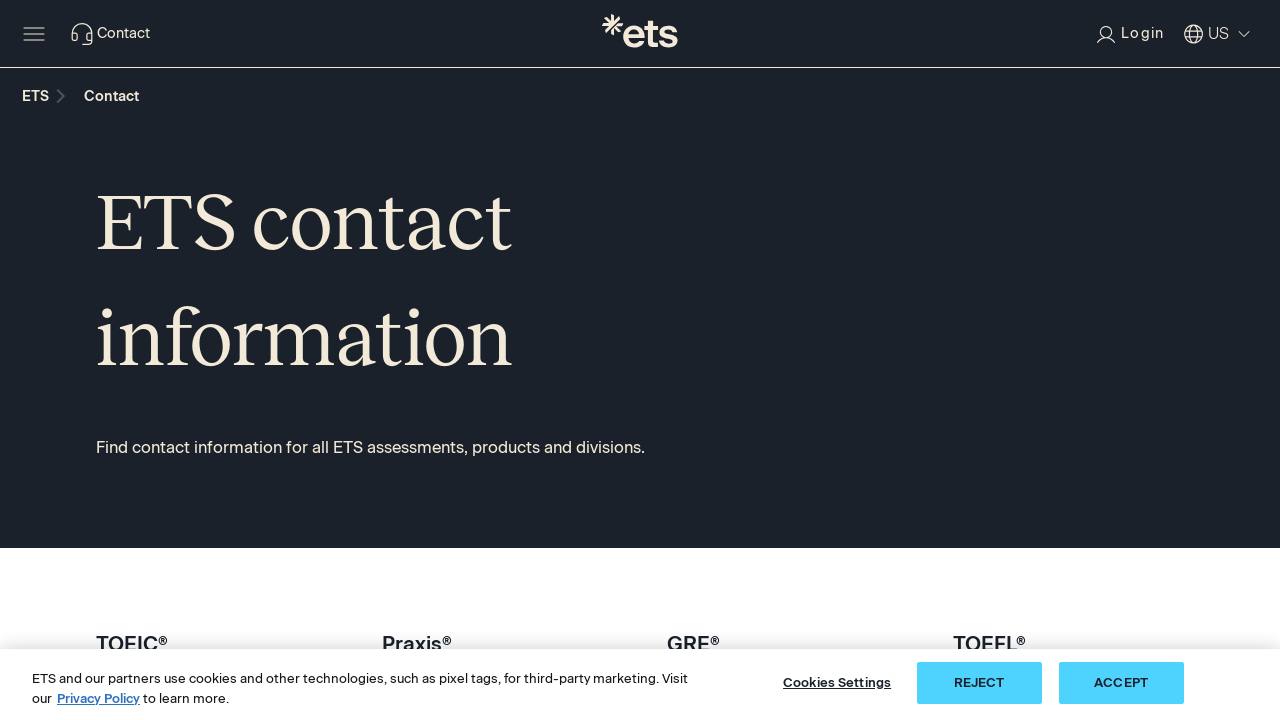